Tests dropdown select functionality by selecting Option 3, then Option 2, and verifying the result message shows Option 2 as selected

Starting URL: https://kristinek.github.io/site/examples/actions

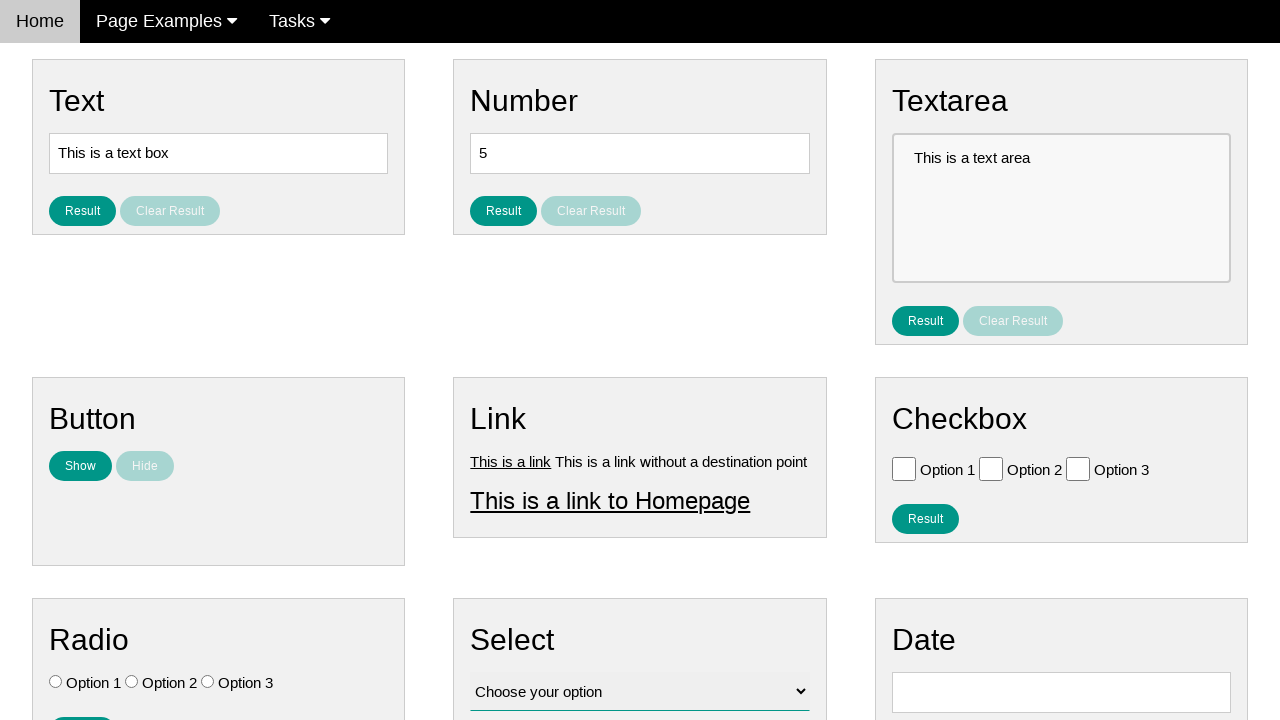

Selected Option 3 from dropdown on #vfb-12
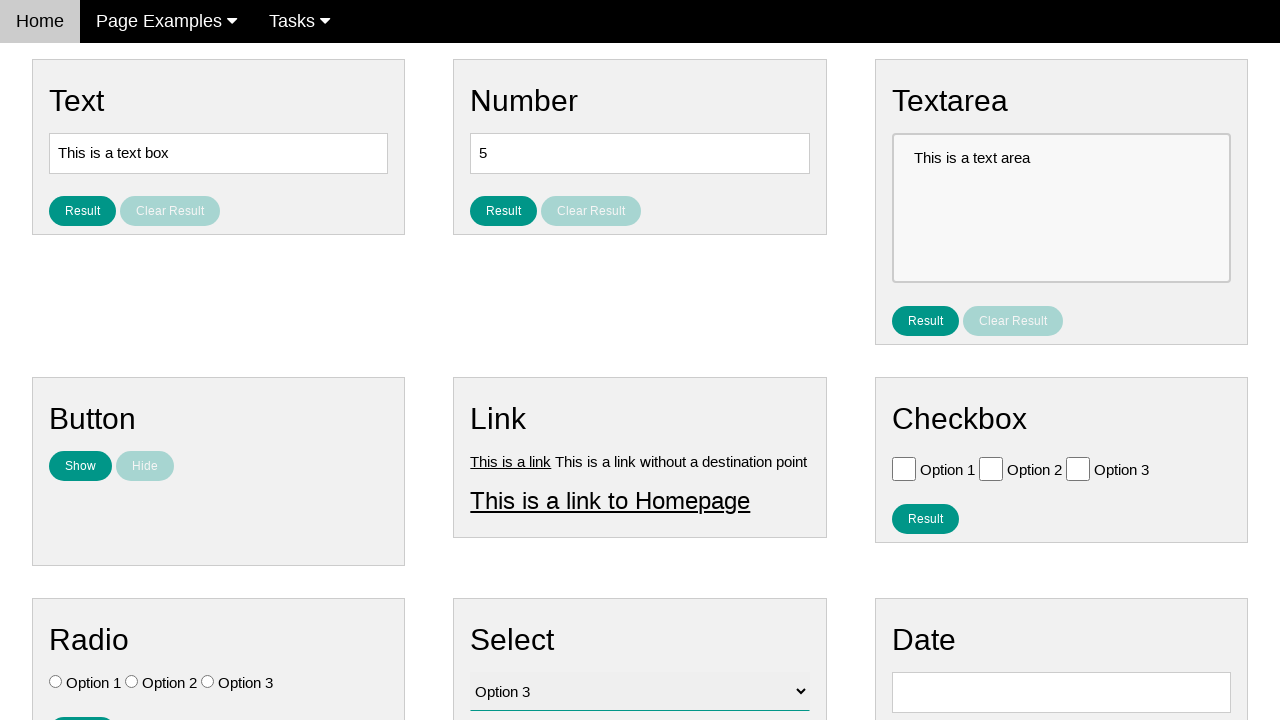

Selected Option 2 from dropdown on #vfb-12
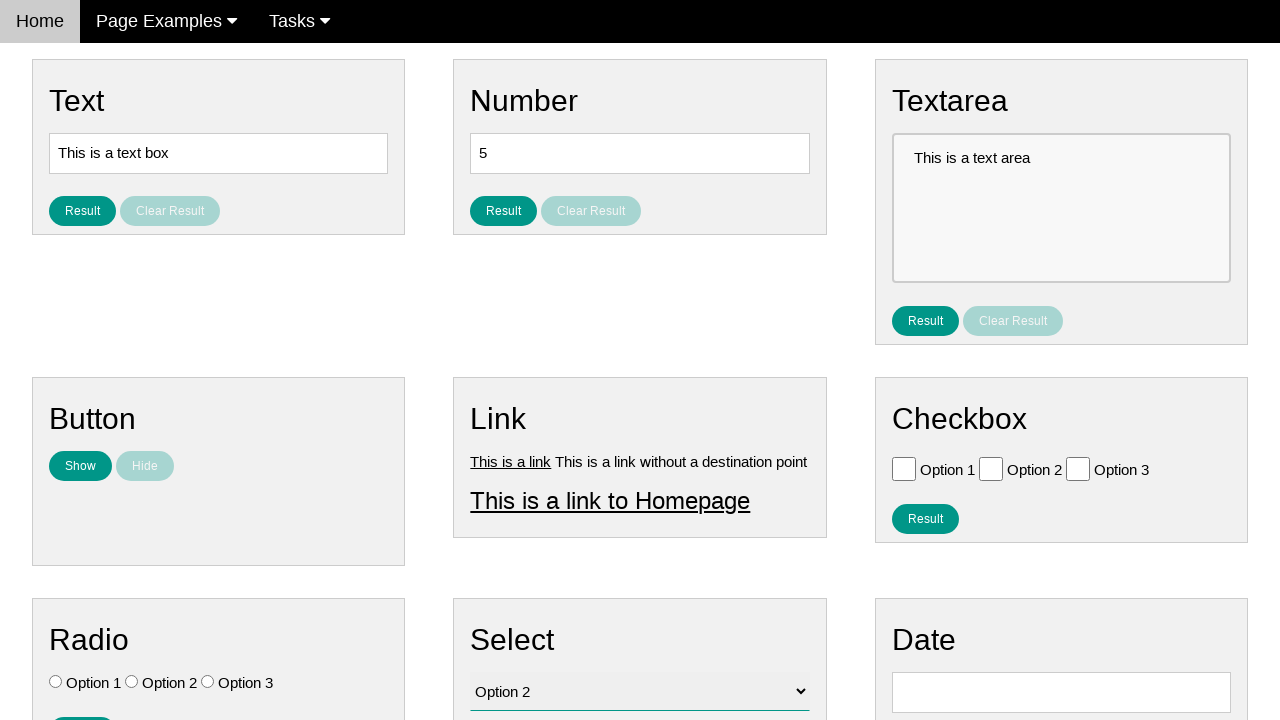

Clicked the result button for select at (504, 424) on #result_button_select
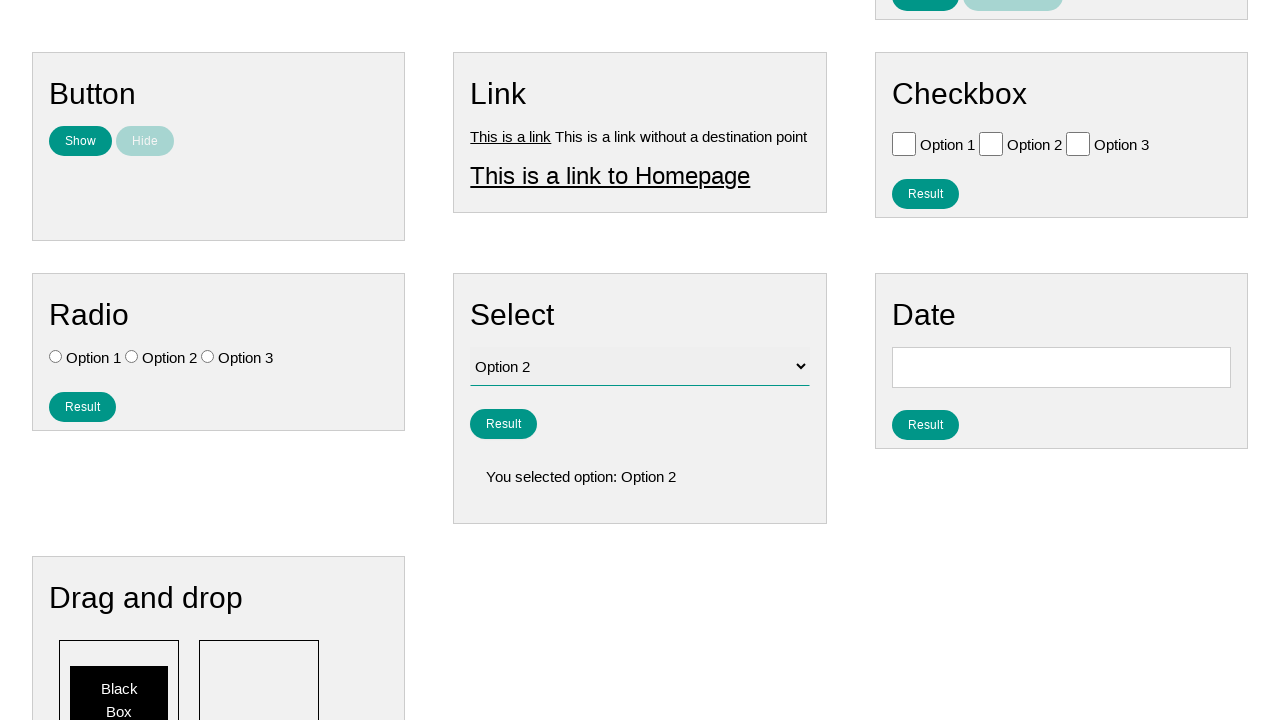

Result text loaded and verified
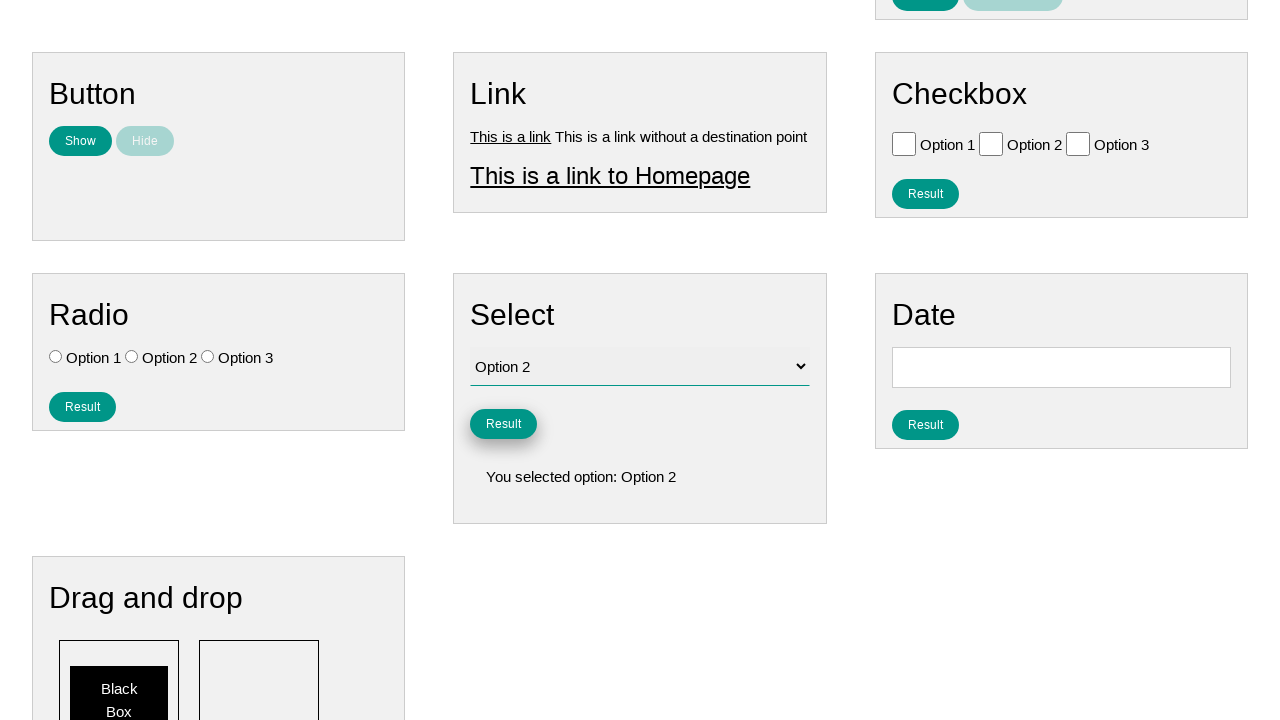

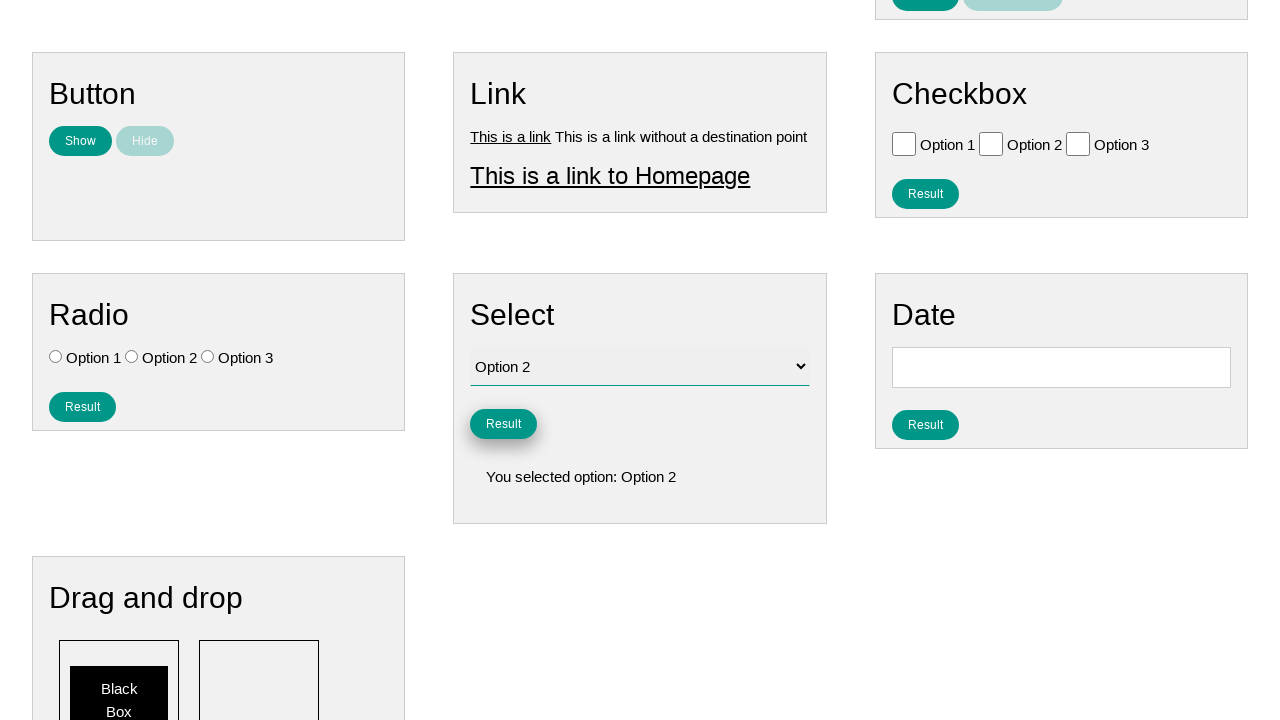